Tests the Pythagorean theorem calculator with empty inputs to verify NaN error handling

Starting URL: https://ambitious-sky-0d3acbd03.azurestaticapps.net/k1.html

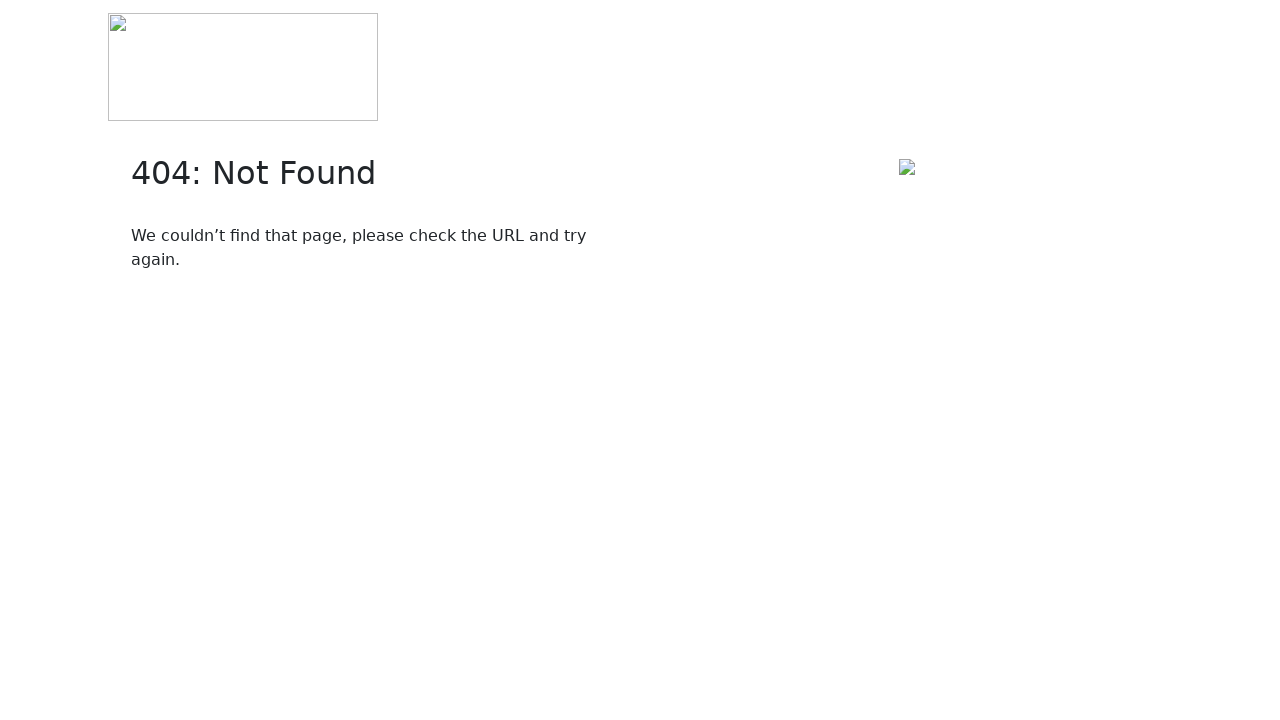

Clicked on the 0-9 link
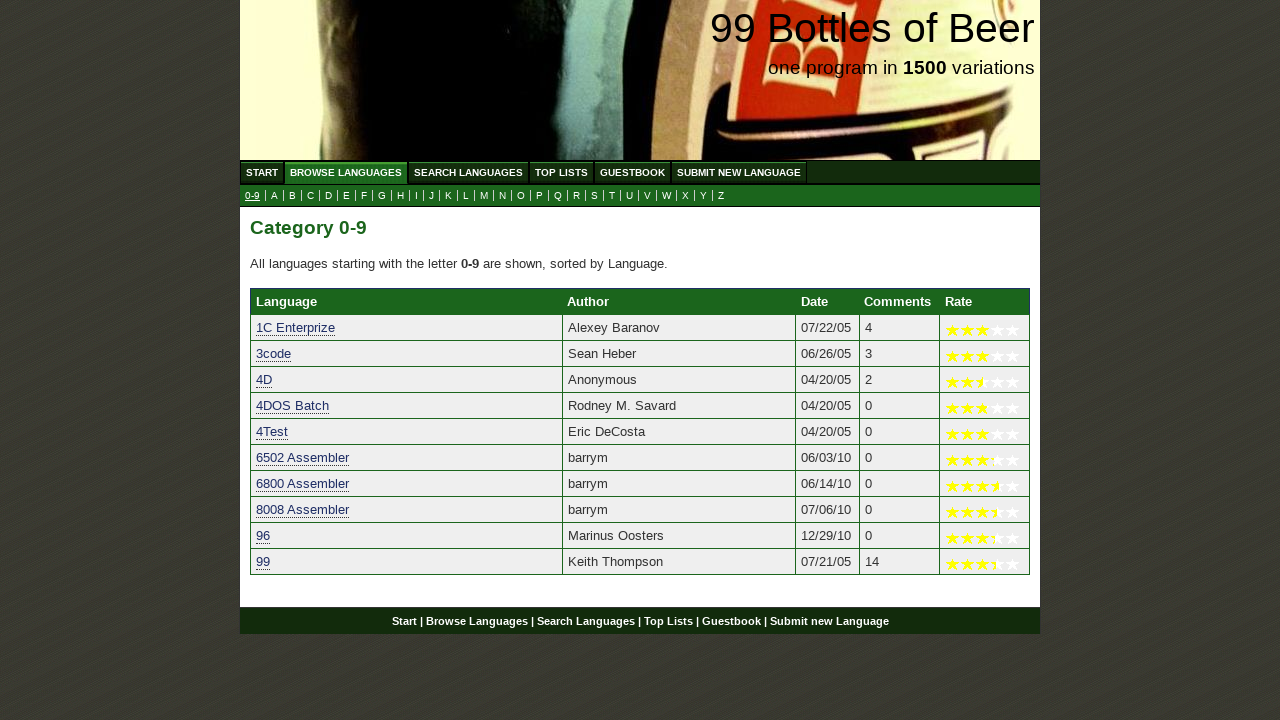

Results loaded and links are visible
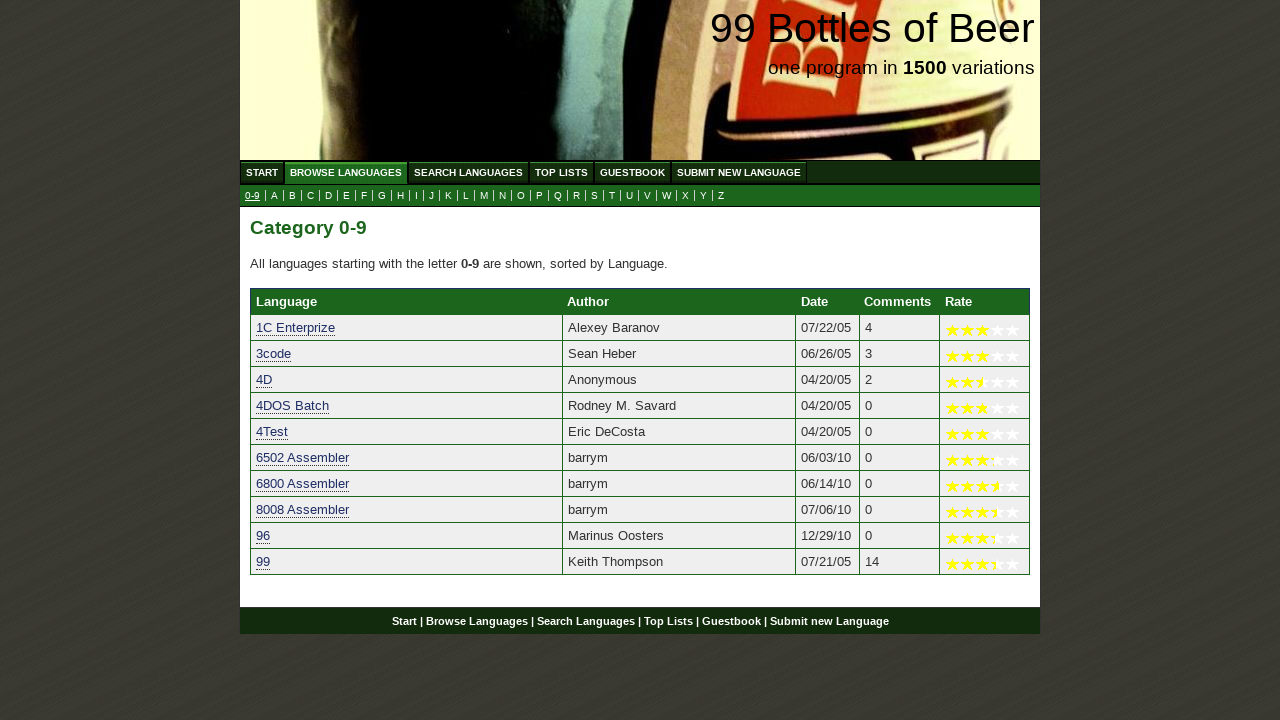

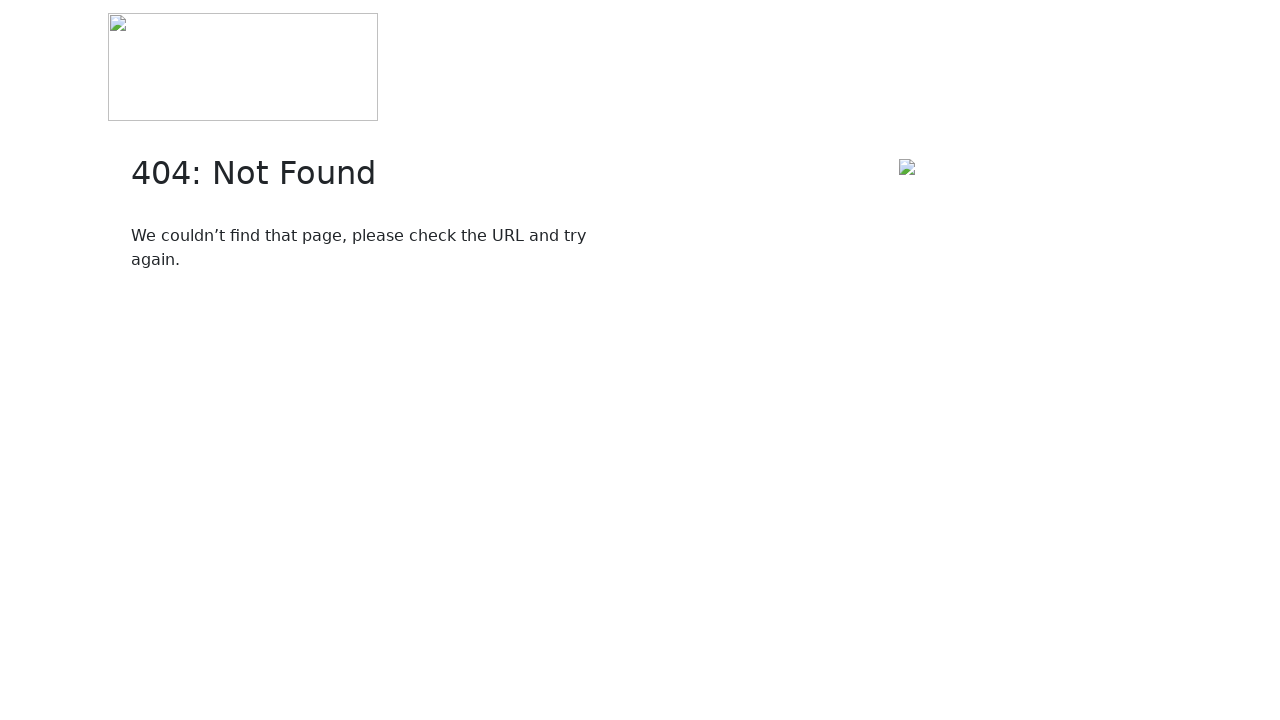